Tests an e-commerce checkout flow by searching for a product, adding it to cart, and proceeding through the checkout process with country selection and agreement confirmation

Starting URL: https://rahulshettyacademy.com/seleniumPractise/#/

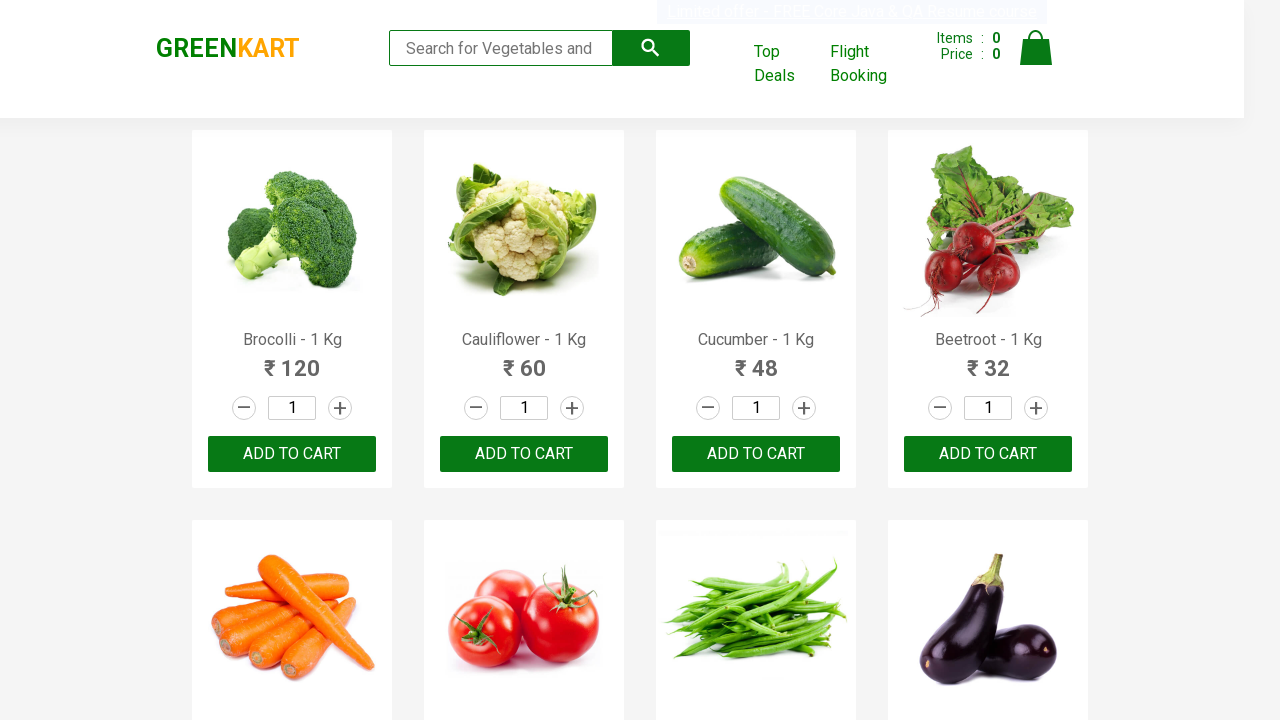

Filled search field with 'ca' to find Cashews product on .search-keyword
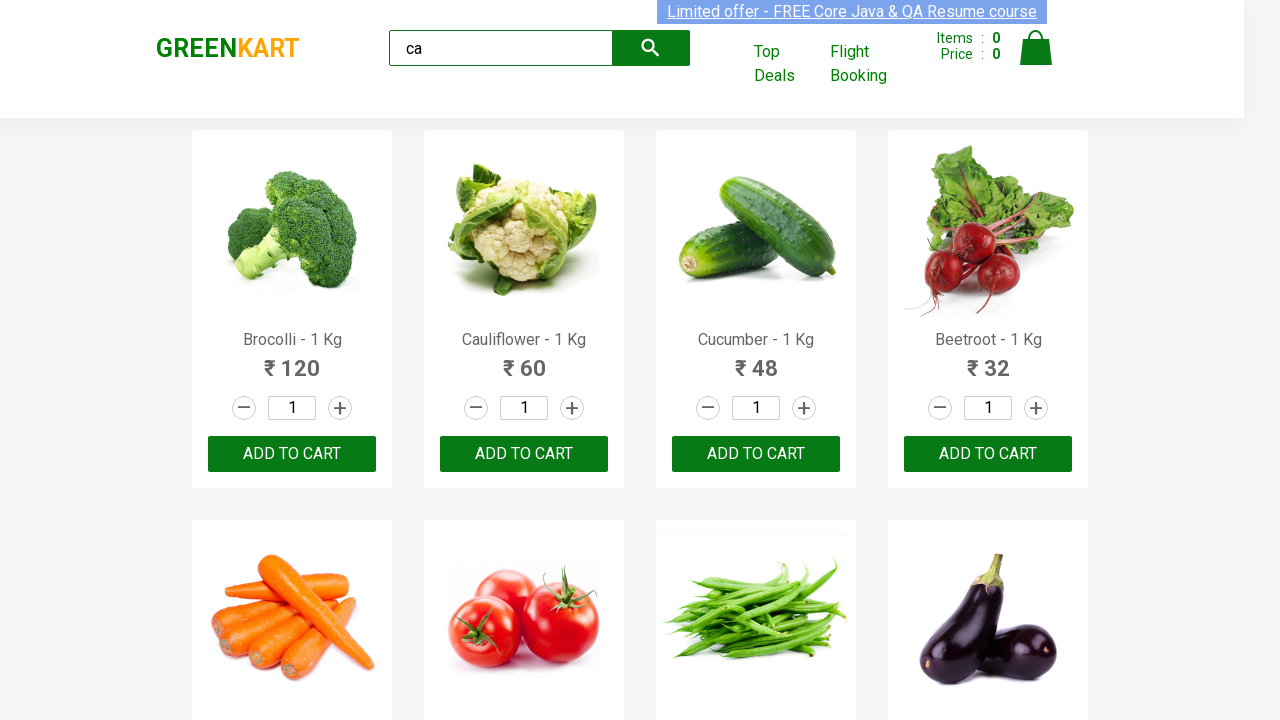

Waited for products to load
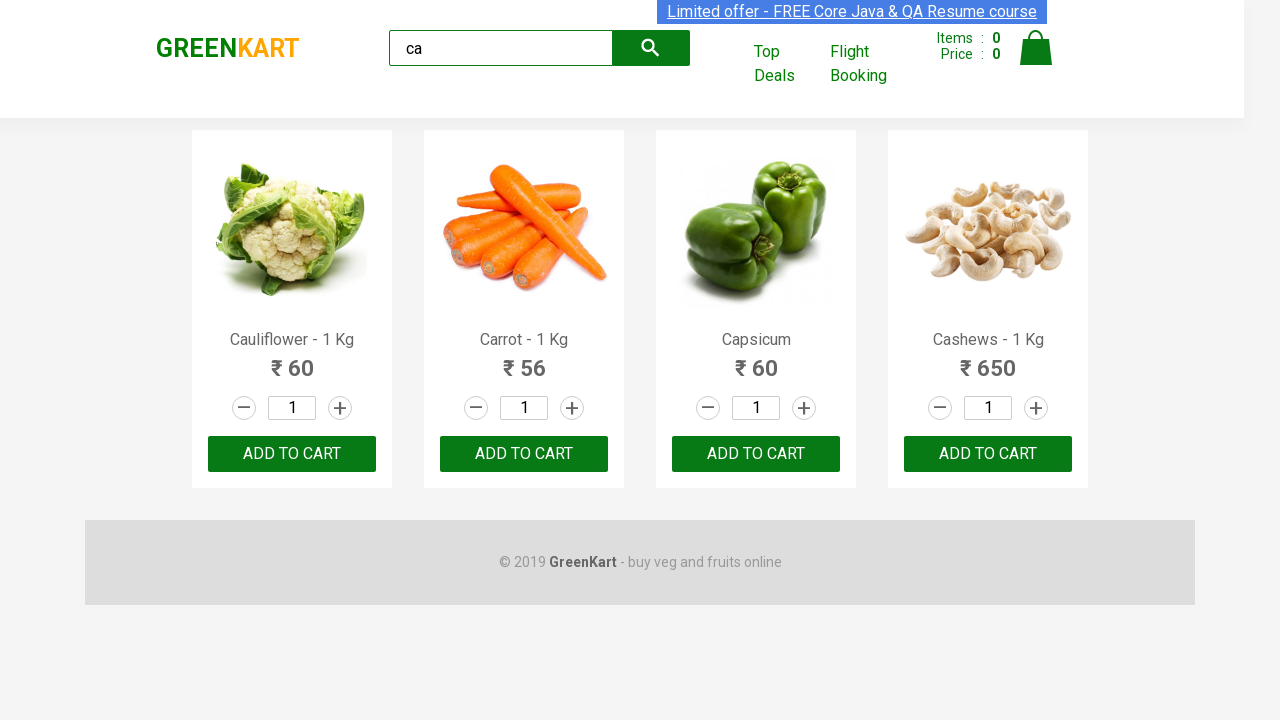

Found and clicked 'Add to cart' button for Cashews product at (988, 454) on .products .product >> nth=3 >> button
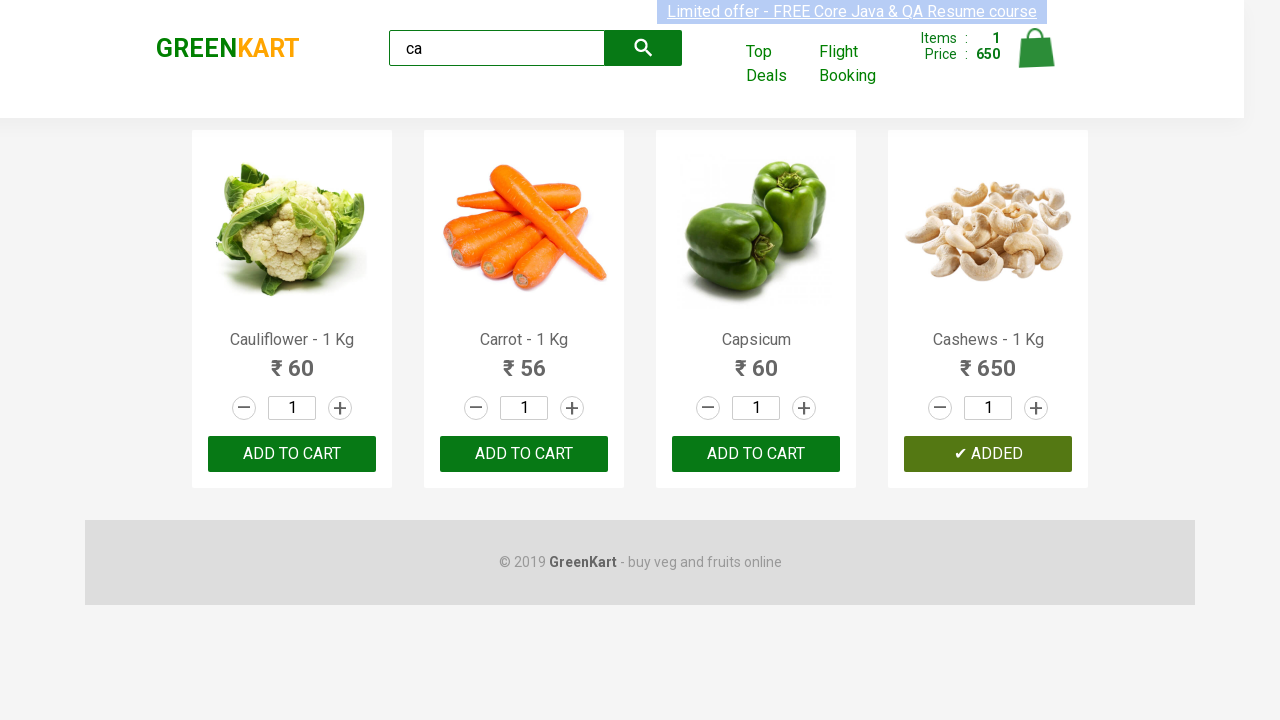

Clicked on cart icon to view shopping cart at (1036, 48) on .cart-icon > img
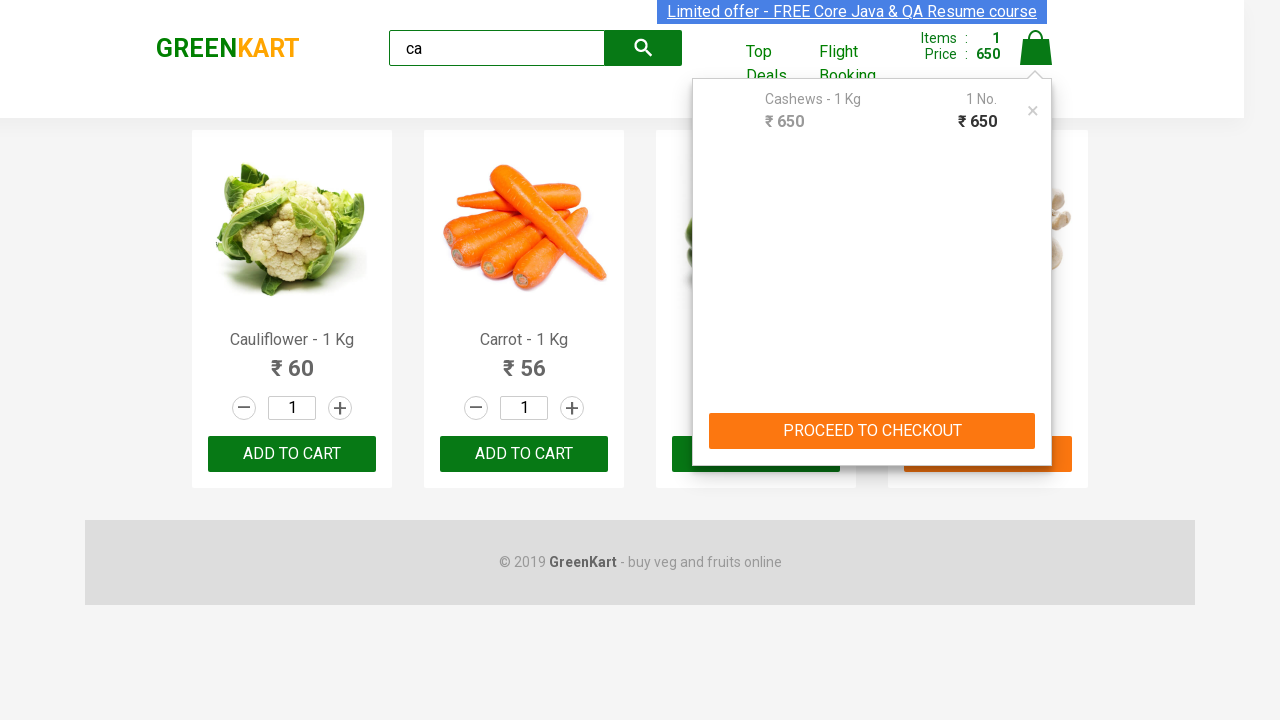

Clicked 'PROCEED TO CHECKOUT' button at (872, 431) on text=PROCEED TO CHECKOUT
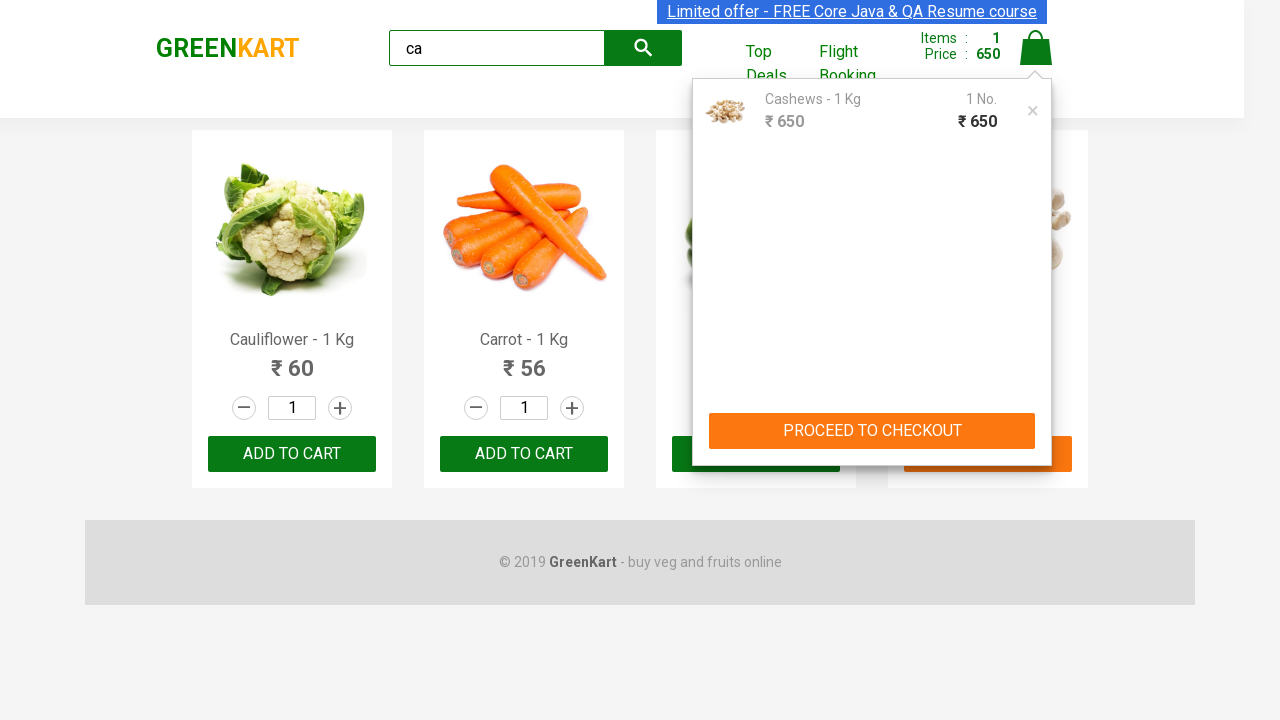

Clicked 'Place Order' button to initiate checkout at (1036, 420) on text=Place Order
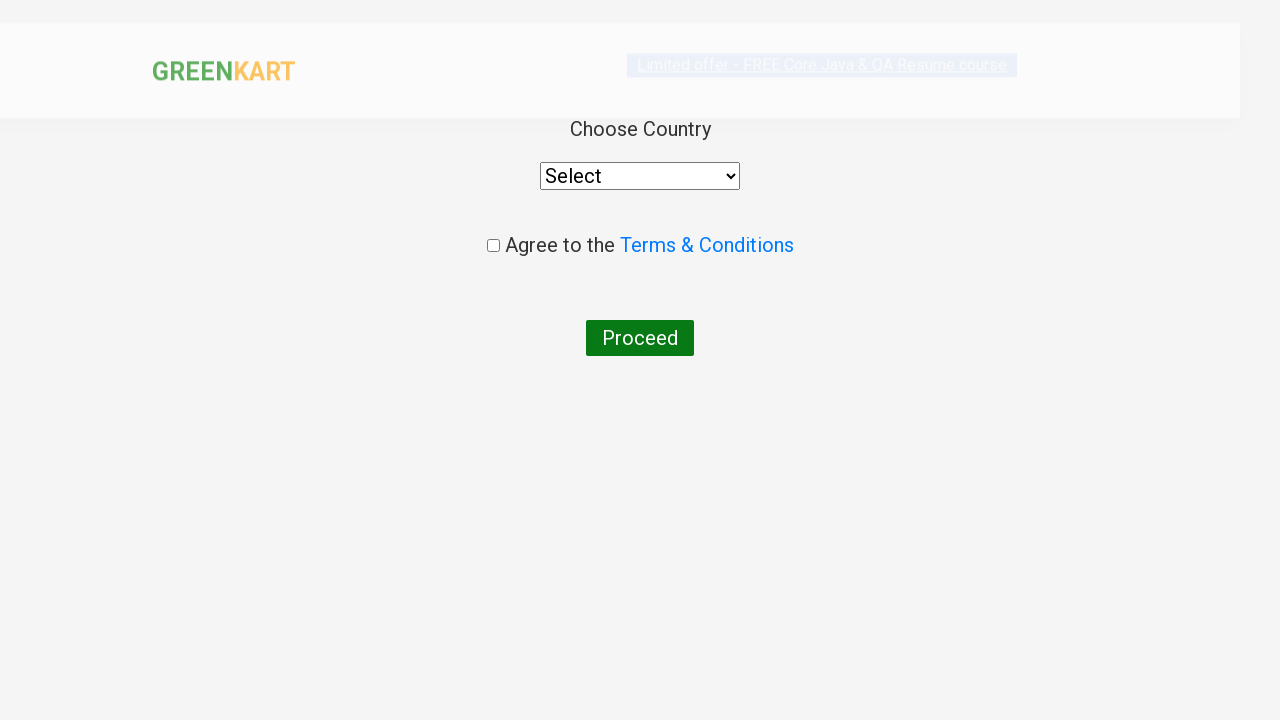

Selected 'Indonesia' from country dropdown on select
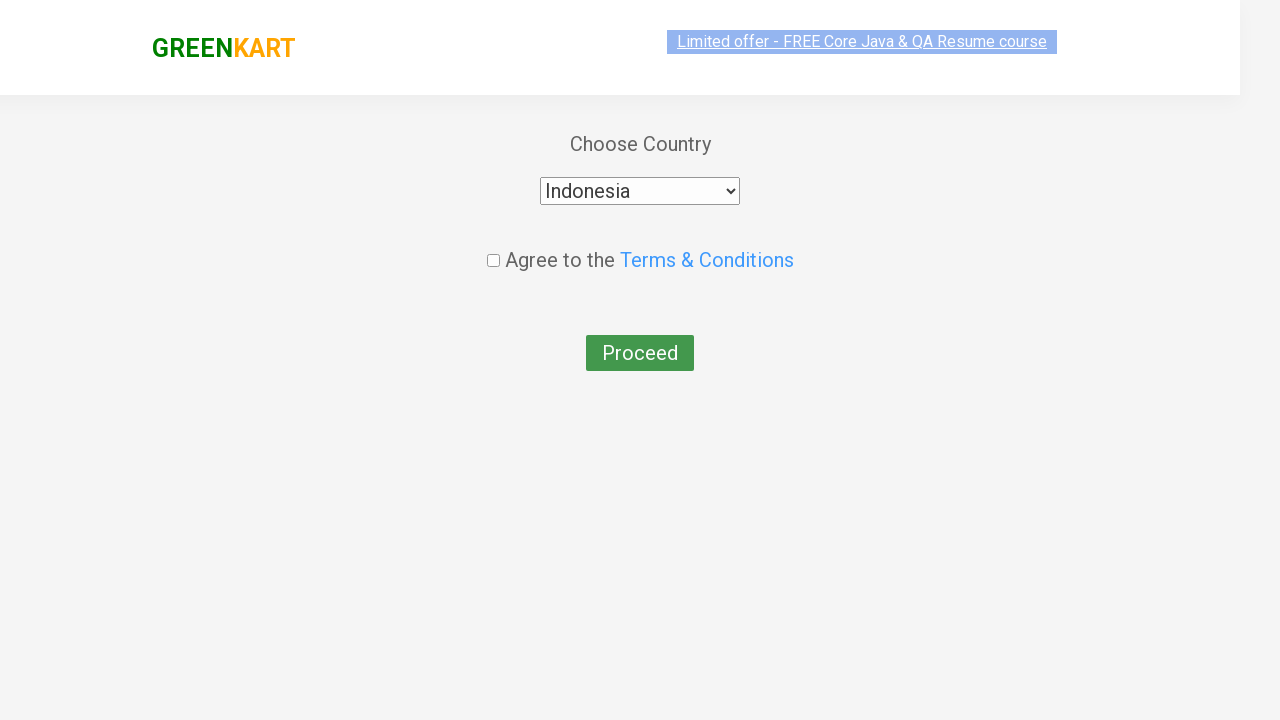

Checked the terms and conditions agreement checkbox at (493, 246) on .chkAgree
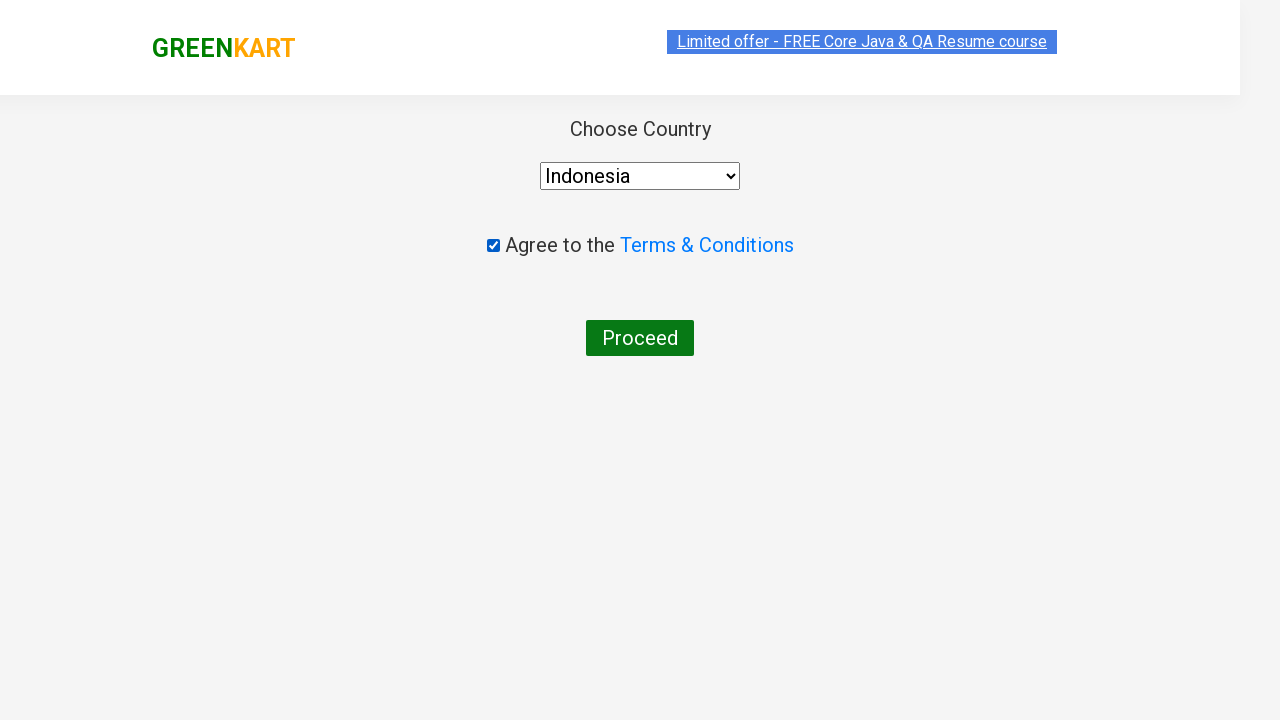

Clicked 'Proceed' button to complete the order at (640, 338) on text=Proceed
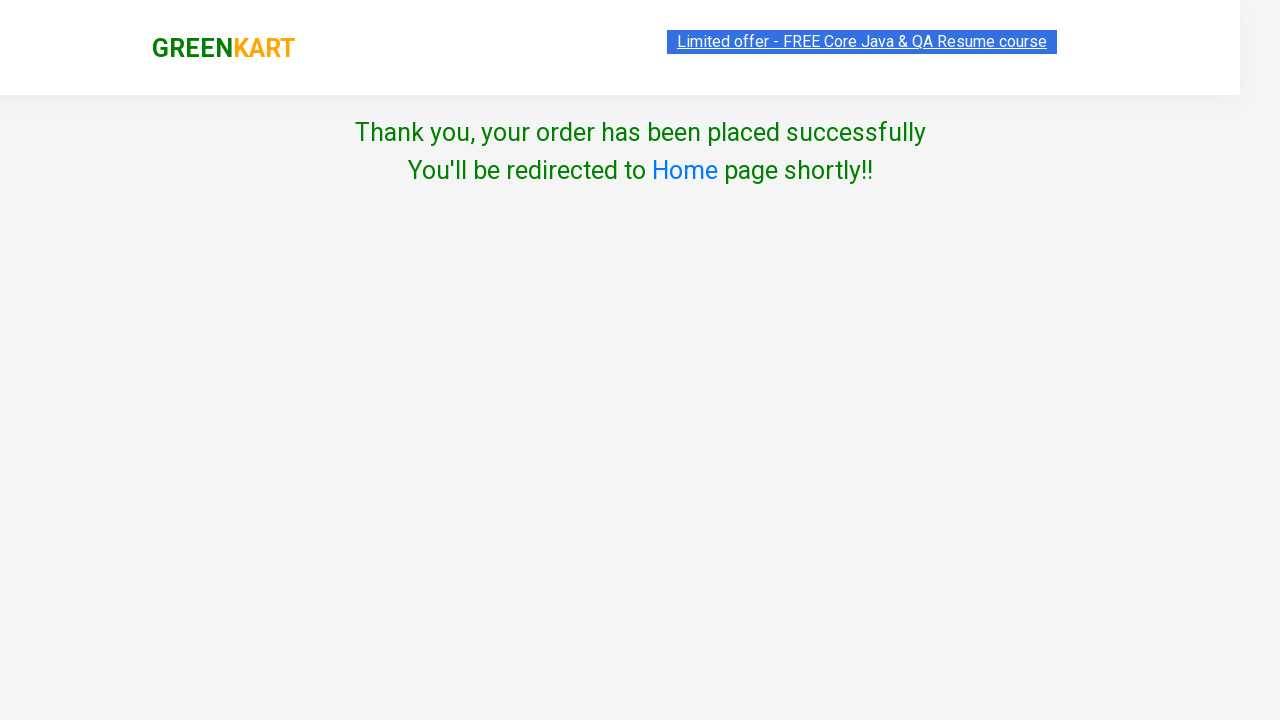

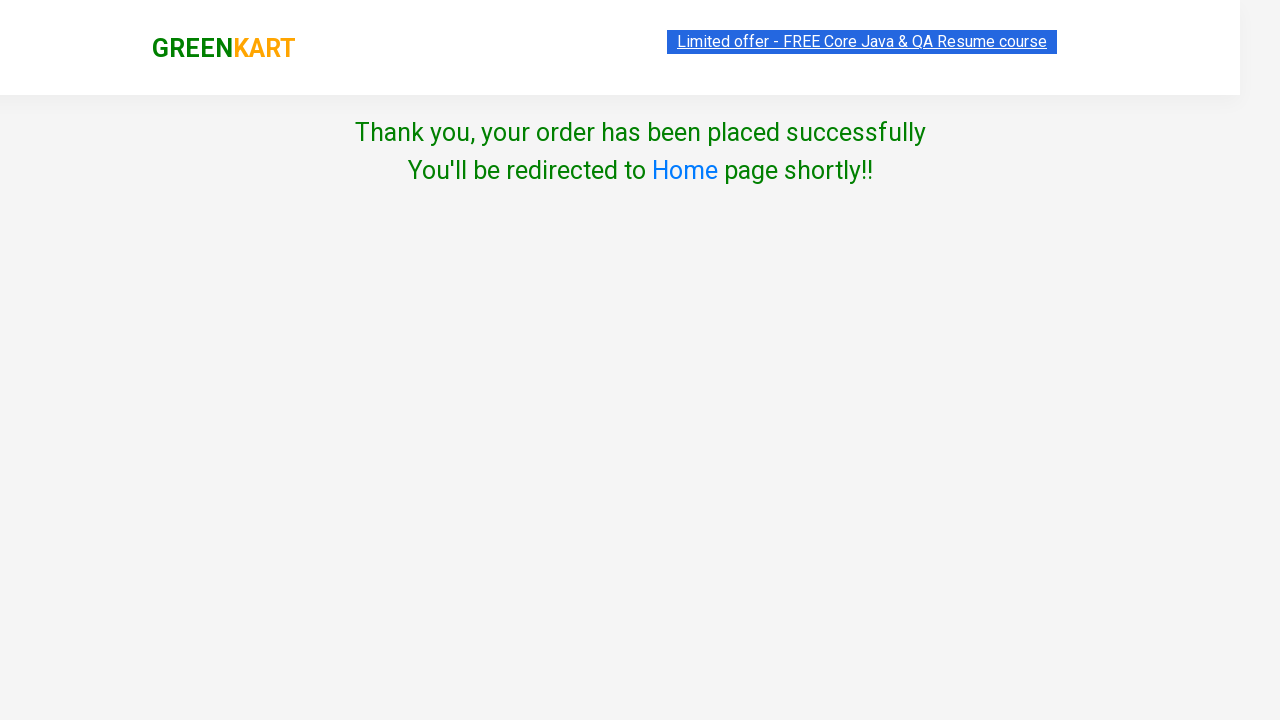